Navigates to vctcpune.com website and adjusts the browser window position on screen

Starting URL: https://vctcpune.com/

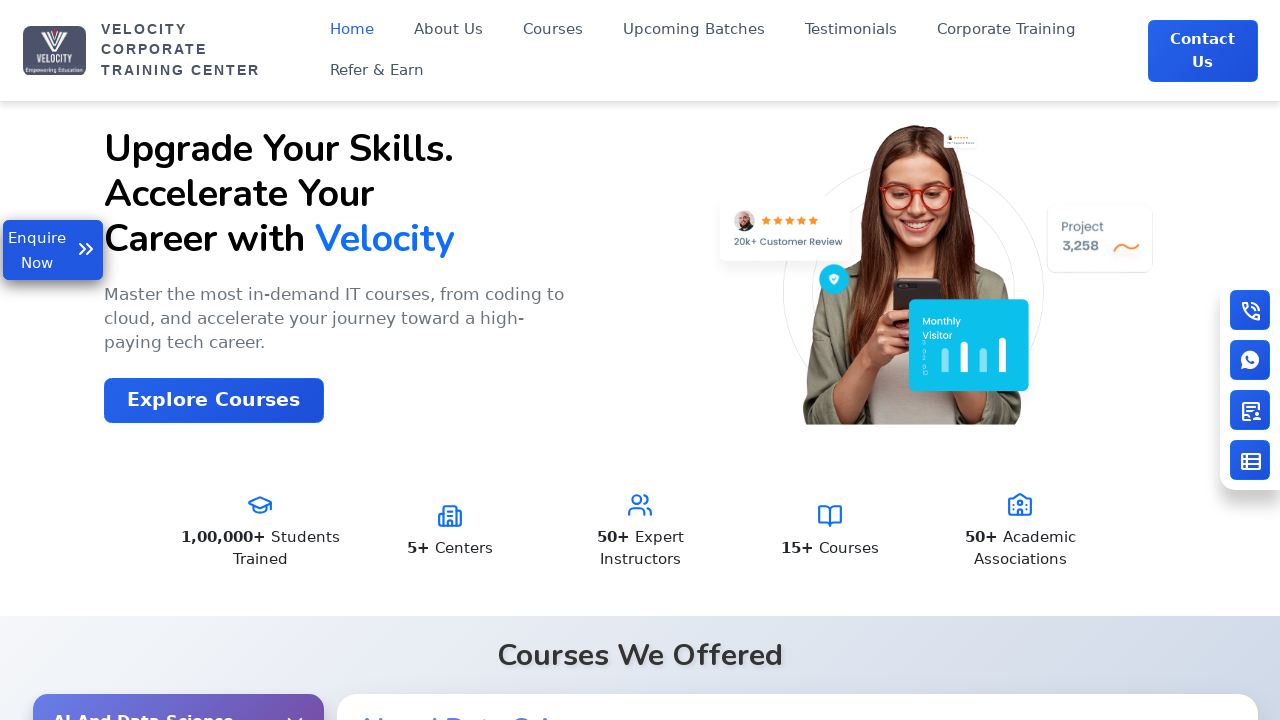

Retrieved current browser window position using JavaScript evaluation
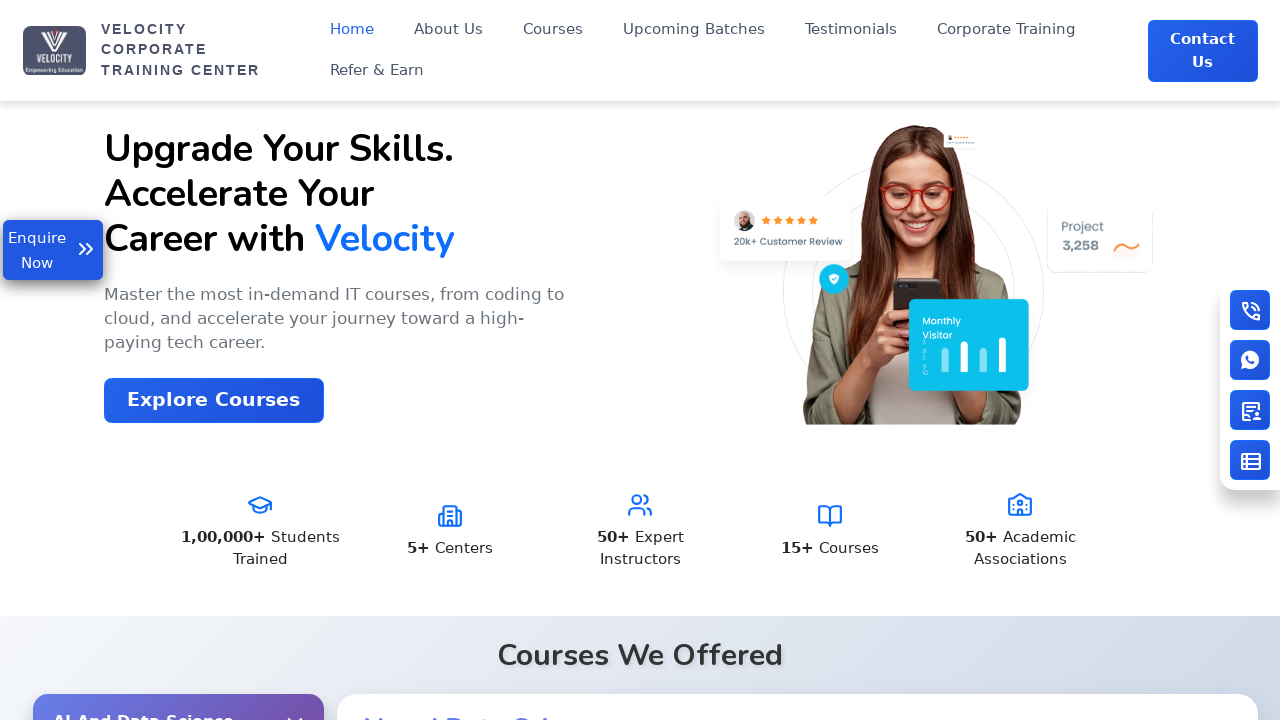

Set browser viewport size to 1280x720 pixels
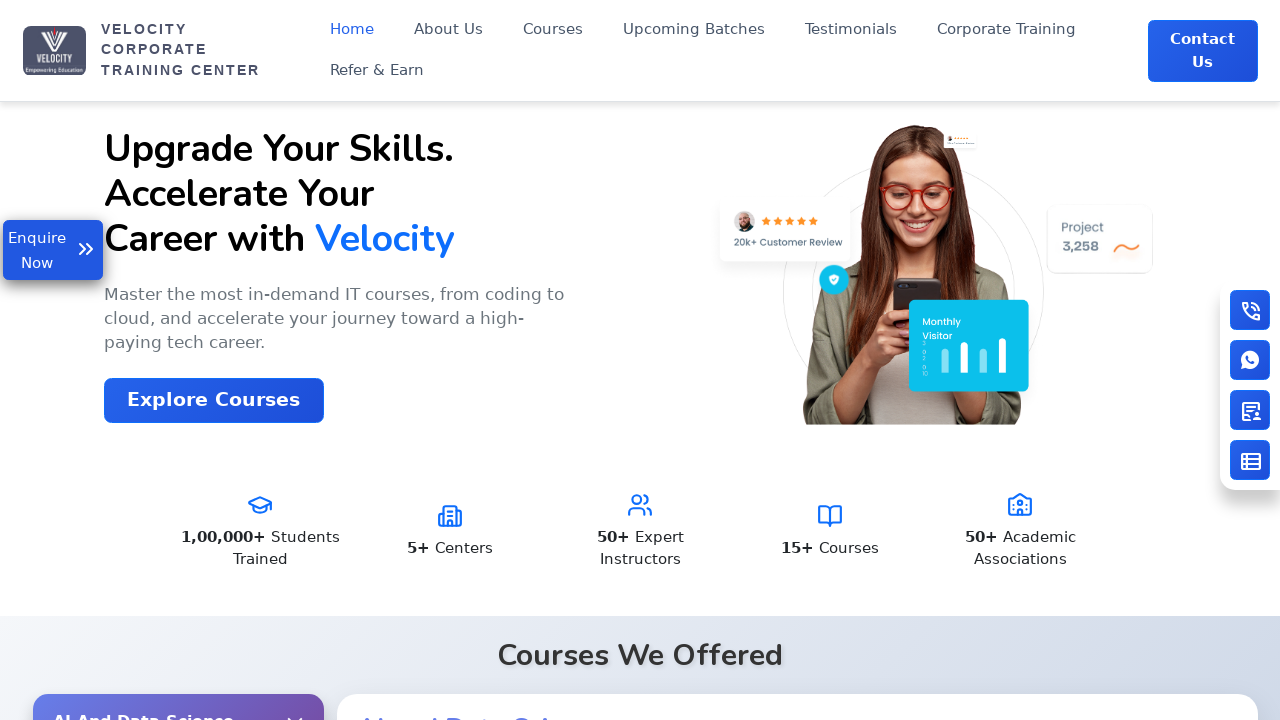

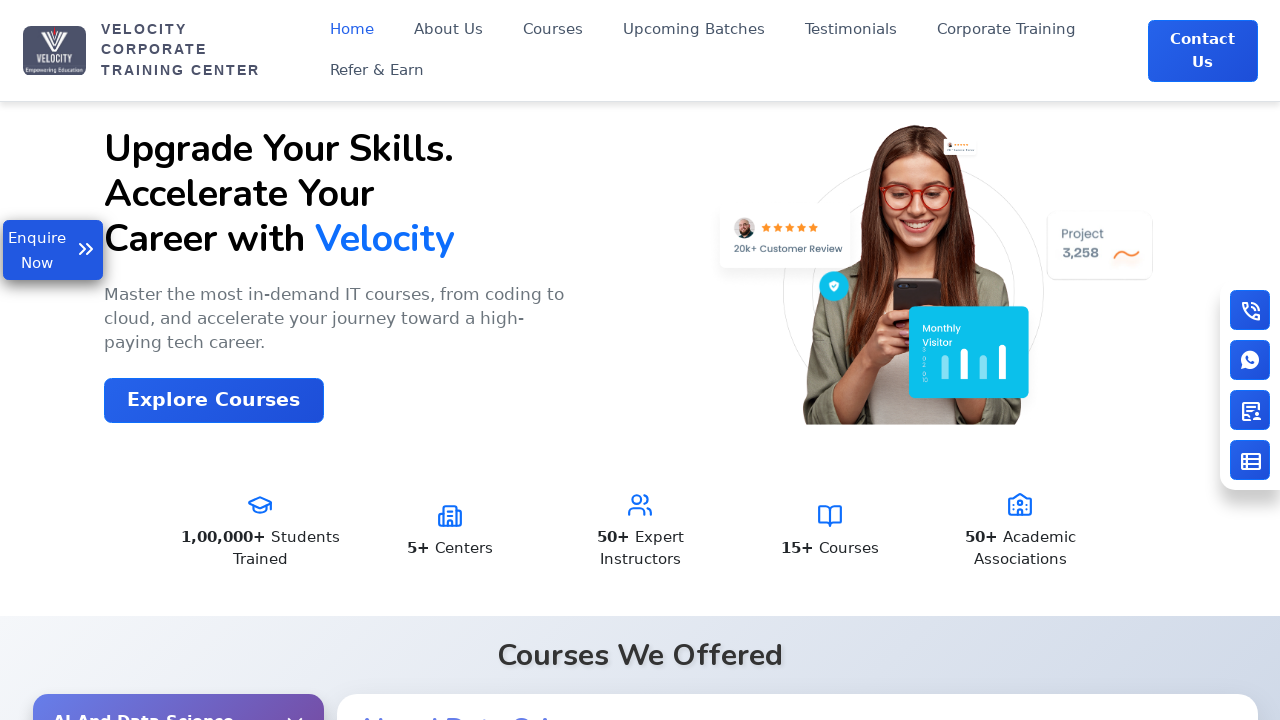